Tests grid selection functionality by switching to grid view and selecting grid items

Starting URL: https://demoqa.com/selectable

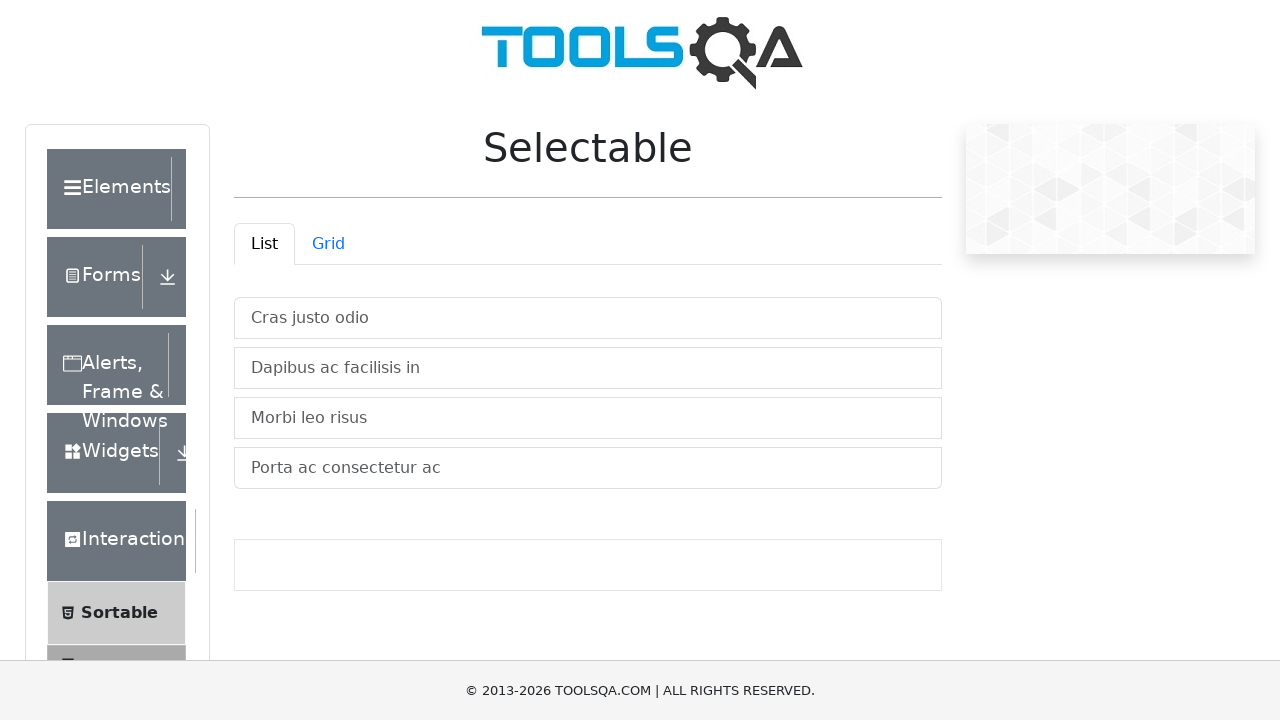

Clicked Grid tab to switch to grid view at (328, 244) on #demo-tab-grid
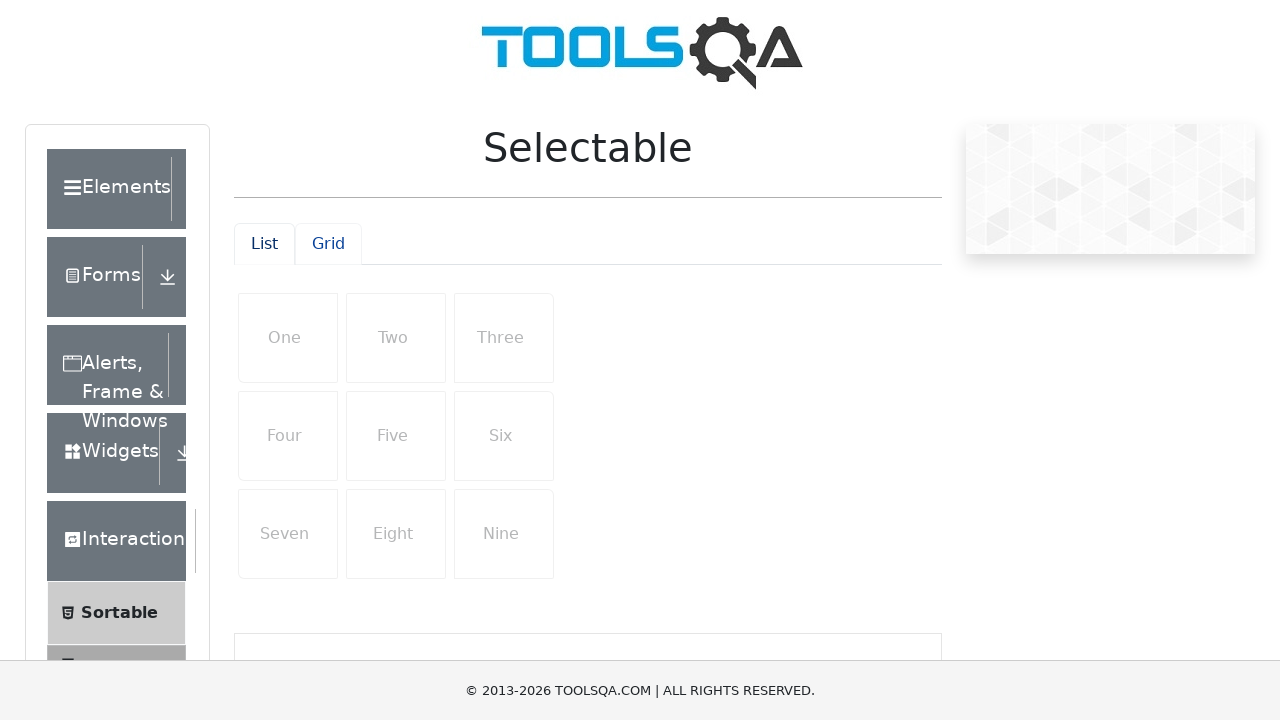

Grid view loaded successfully
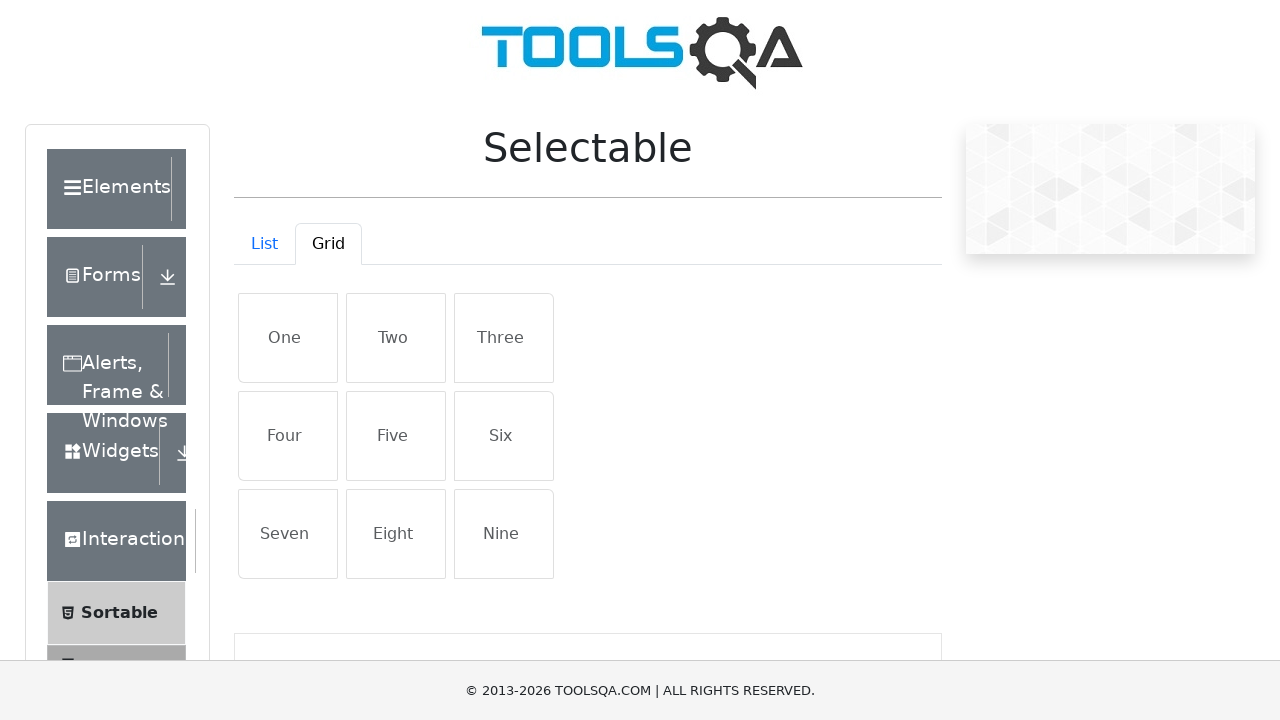

Selected first grid item at (288, 338) on #demo-tabpane-grid .list-group-item:first-child
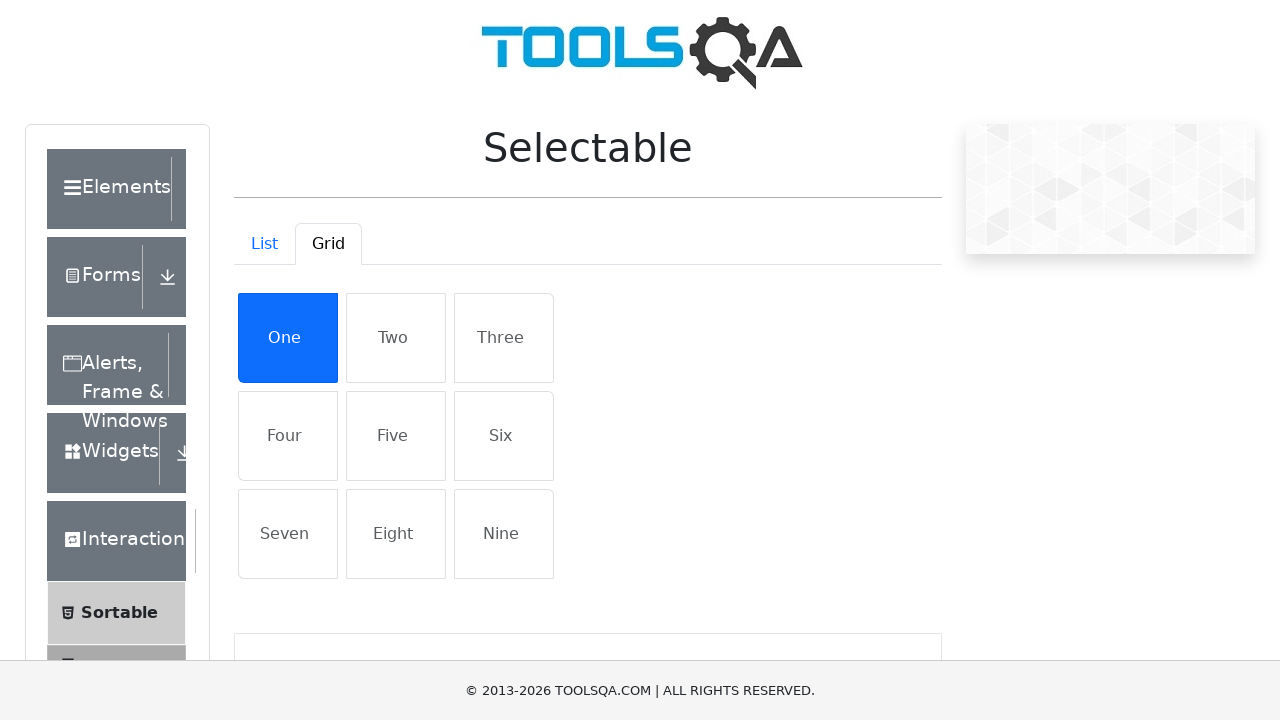

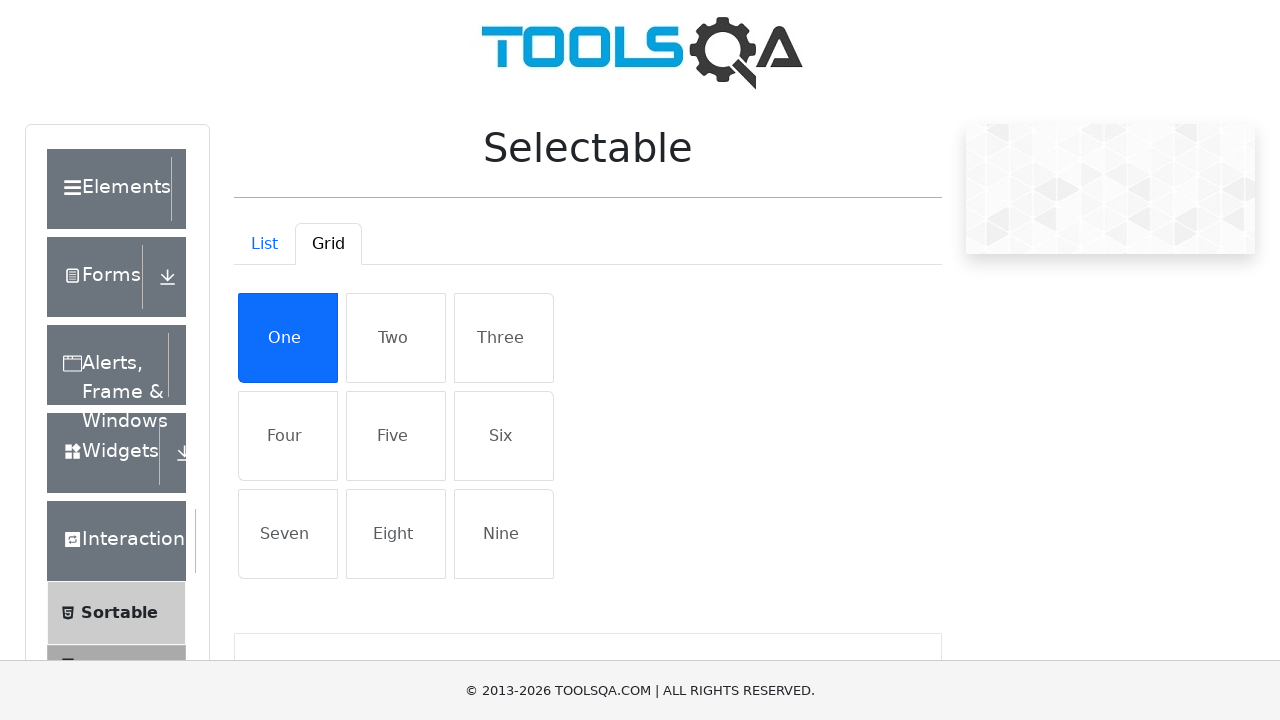